Tests newsletter subscription form by entering an email address and clicking submit

Starting URL: https://chadd.org/for-adults/overview/

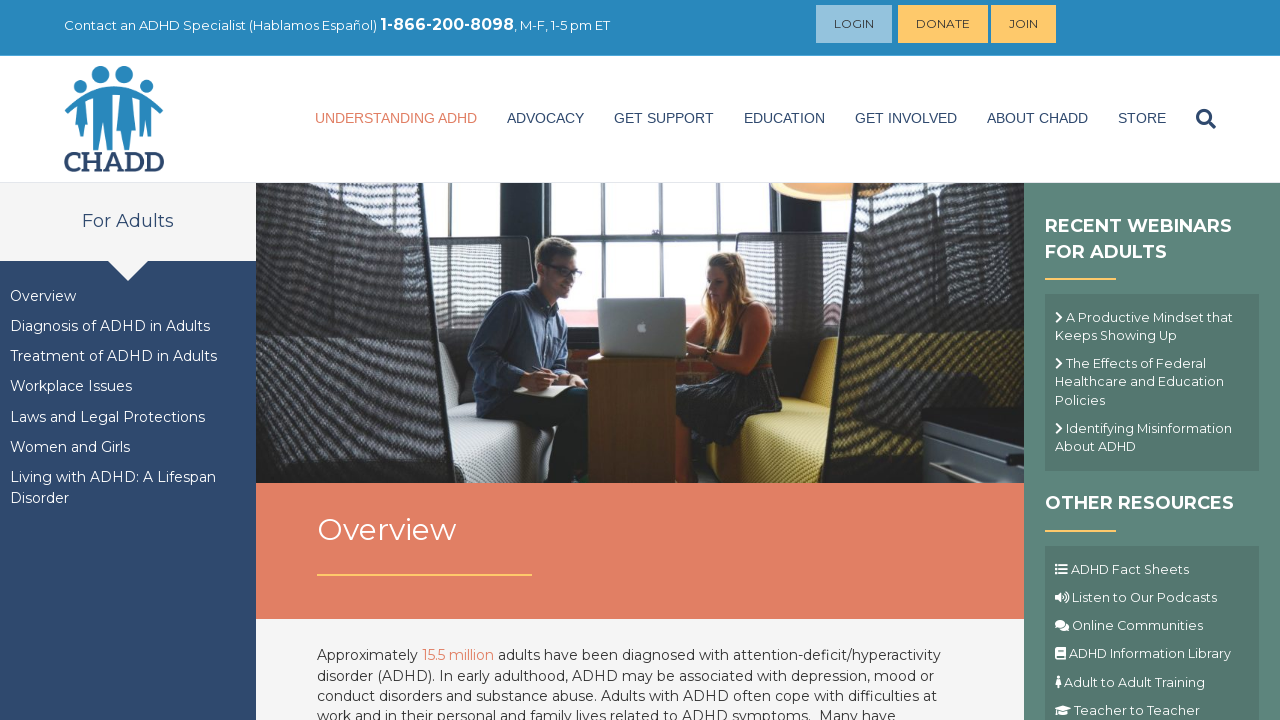

Entered email address 'testuser7382@example.com' in newsletter subscription form on input[name='EMAIL']
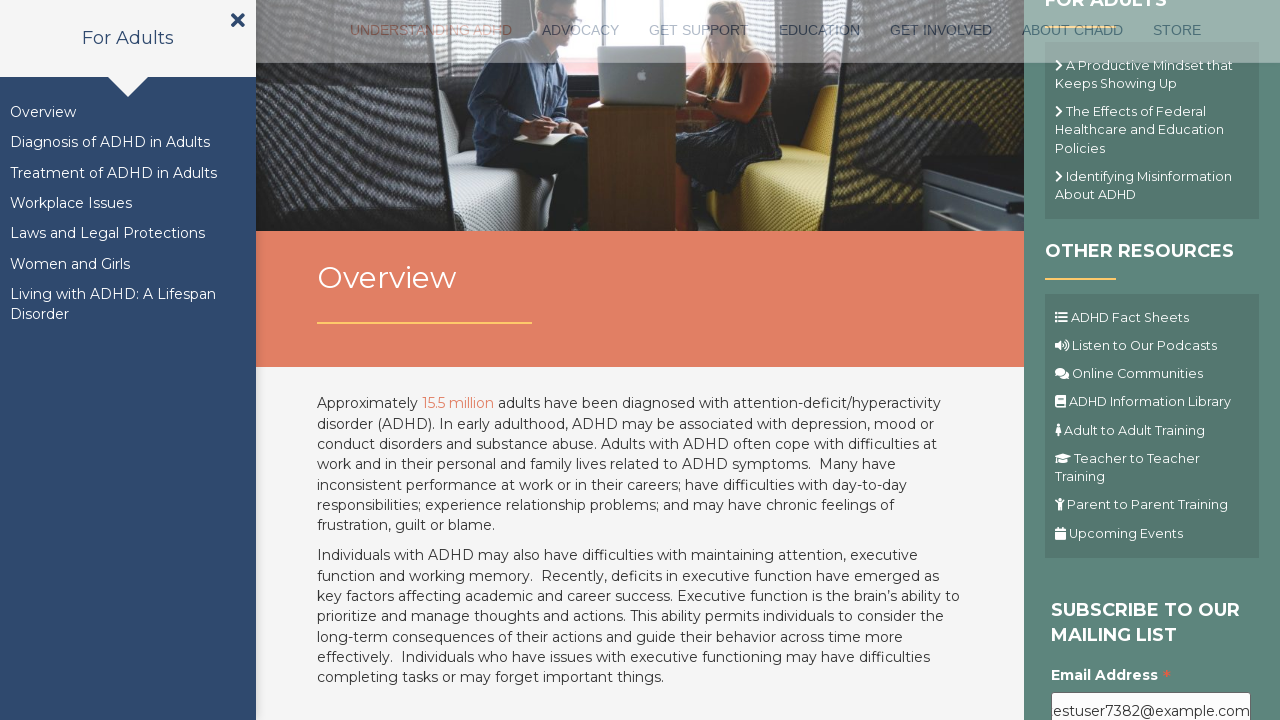

Clicked submit button to subscribe to newsletter at (1111, 361) on .button
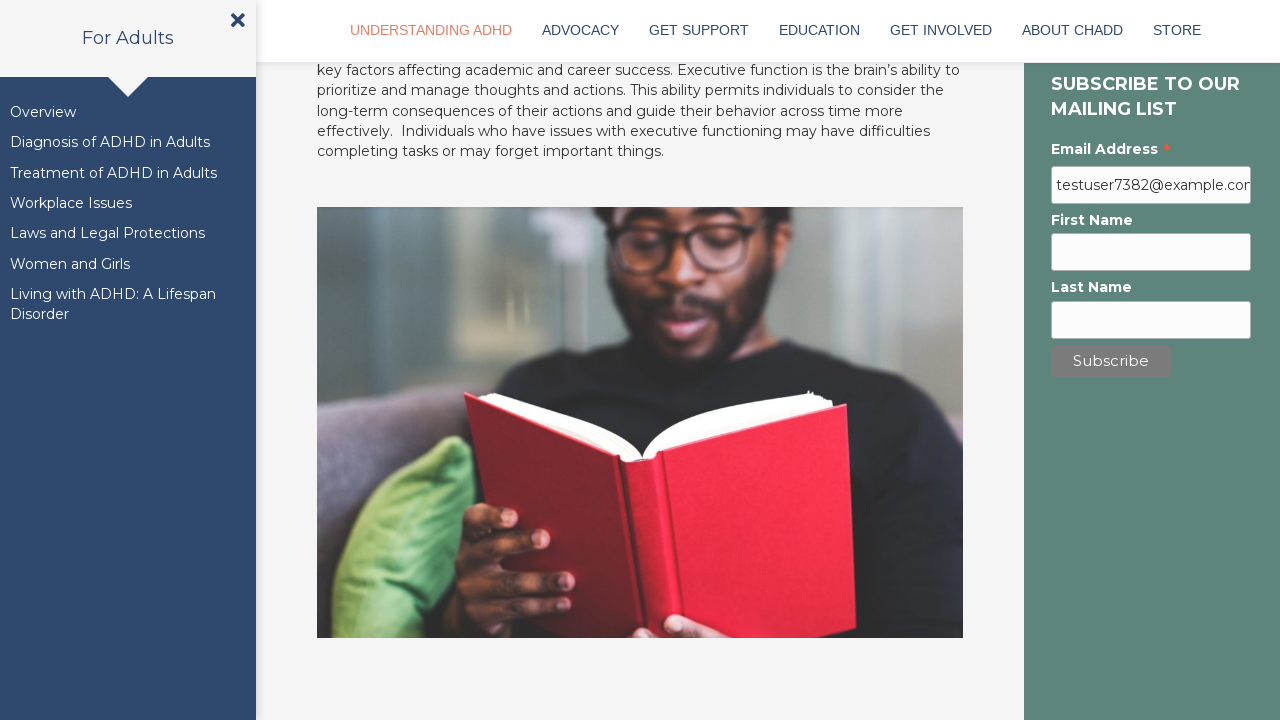

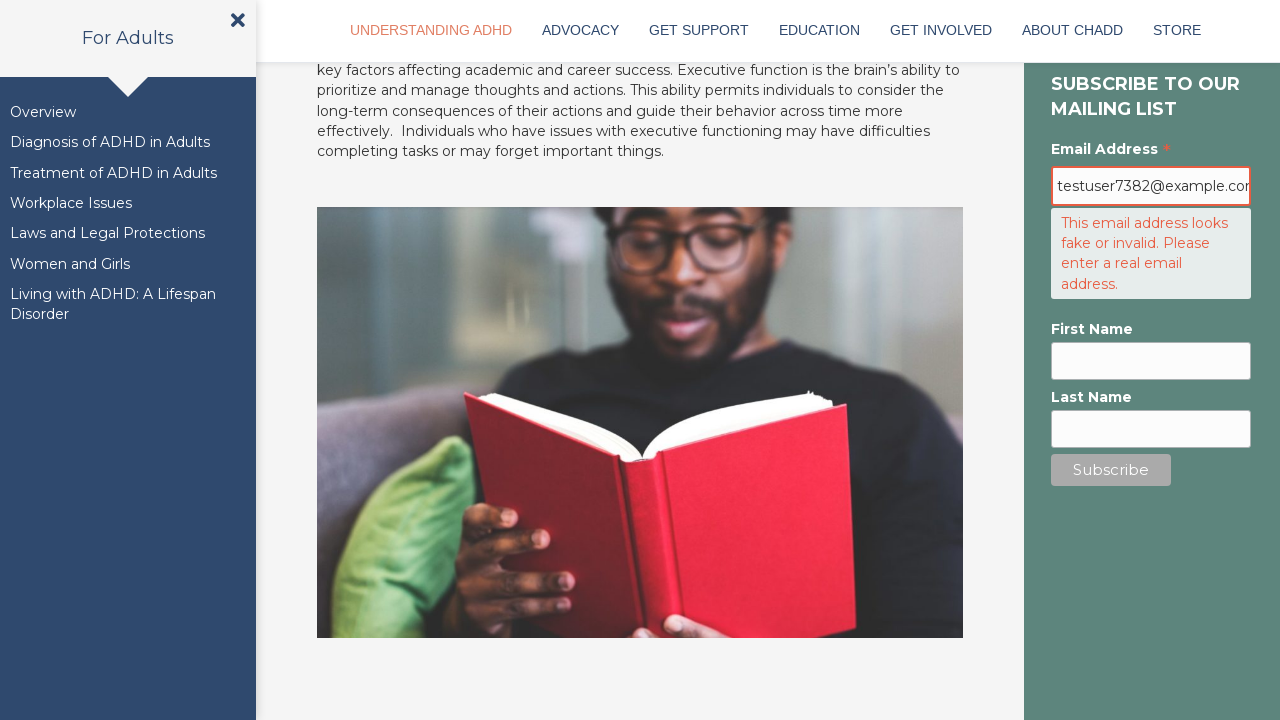